Tests drag and drop functionality by dragging an element and moving it by a specified offset on the jQuery UI draggable demo page

Starting URL: https://jqueryui.com/draggable/

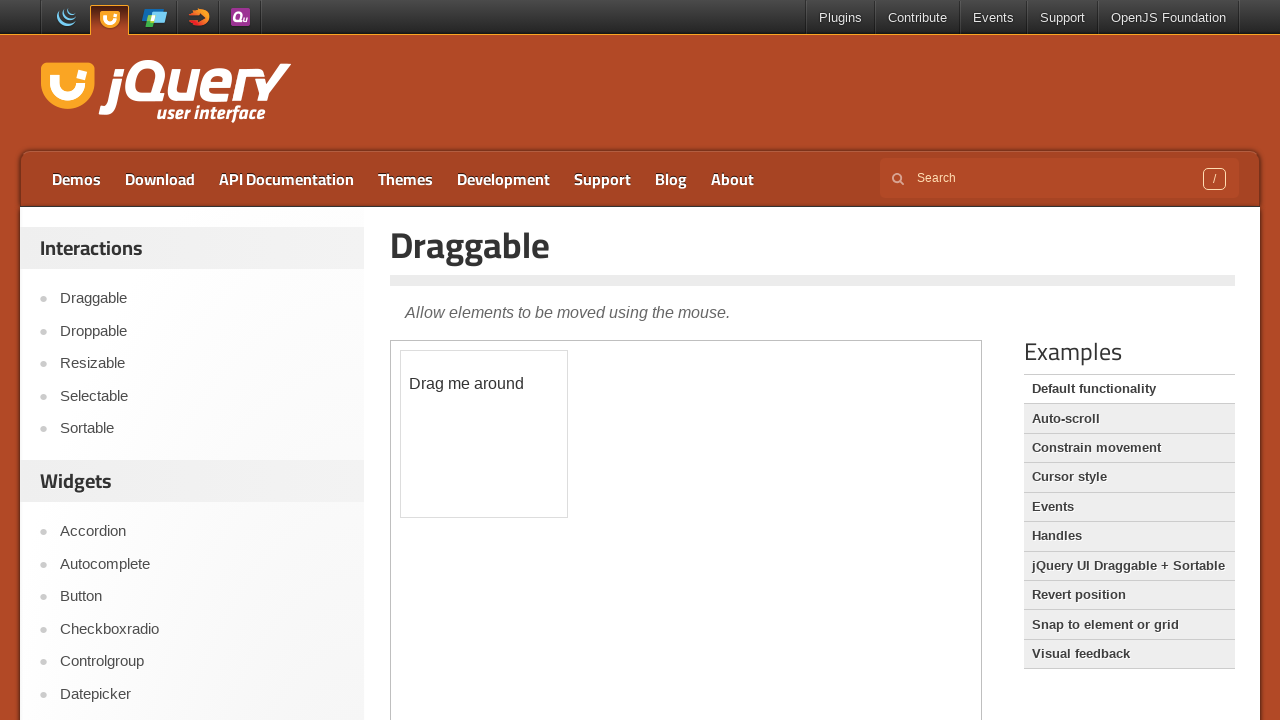

Navigated to jQuery UI draggable demo page
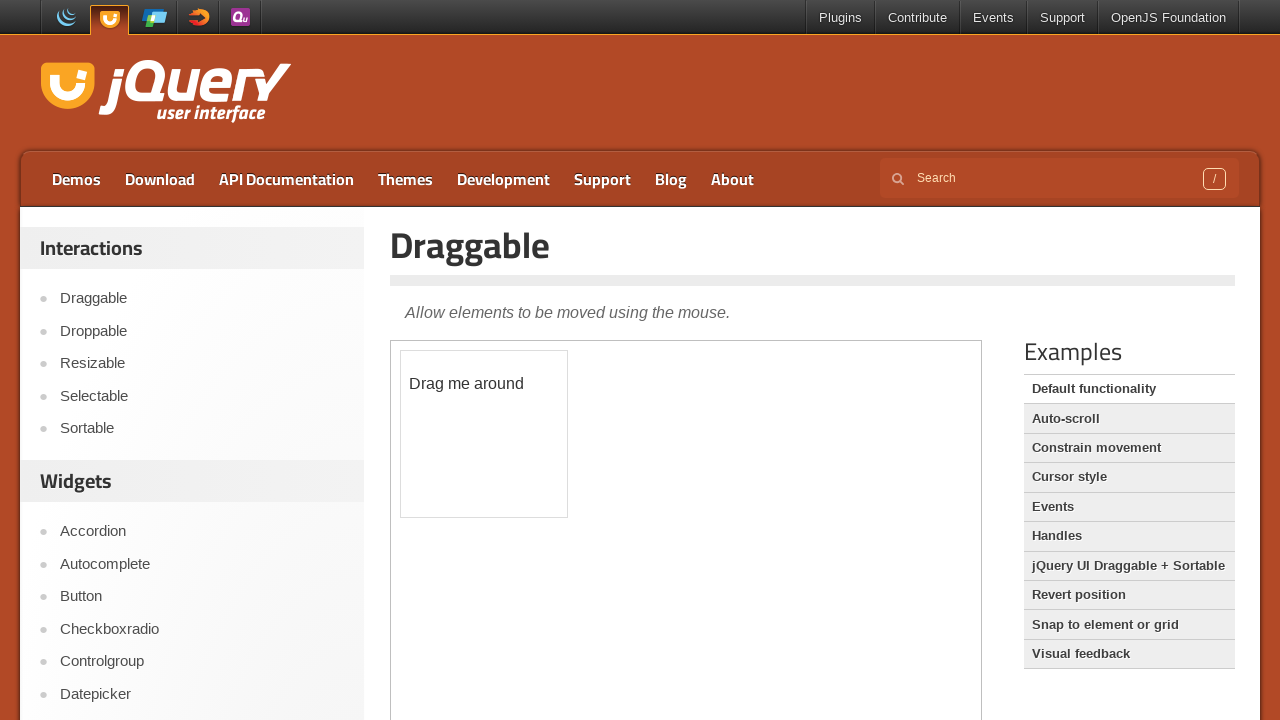

Located and switched to iframe containing draggable element
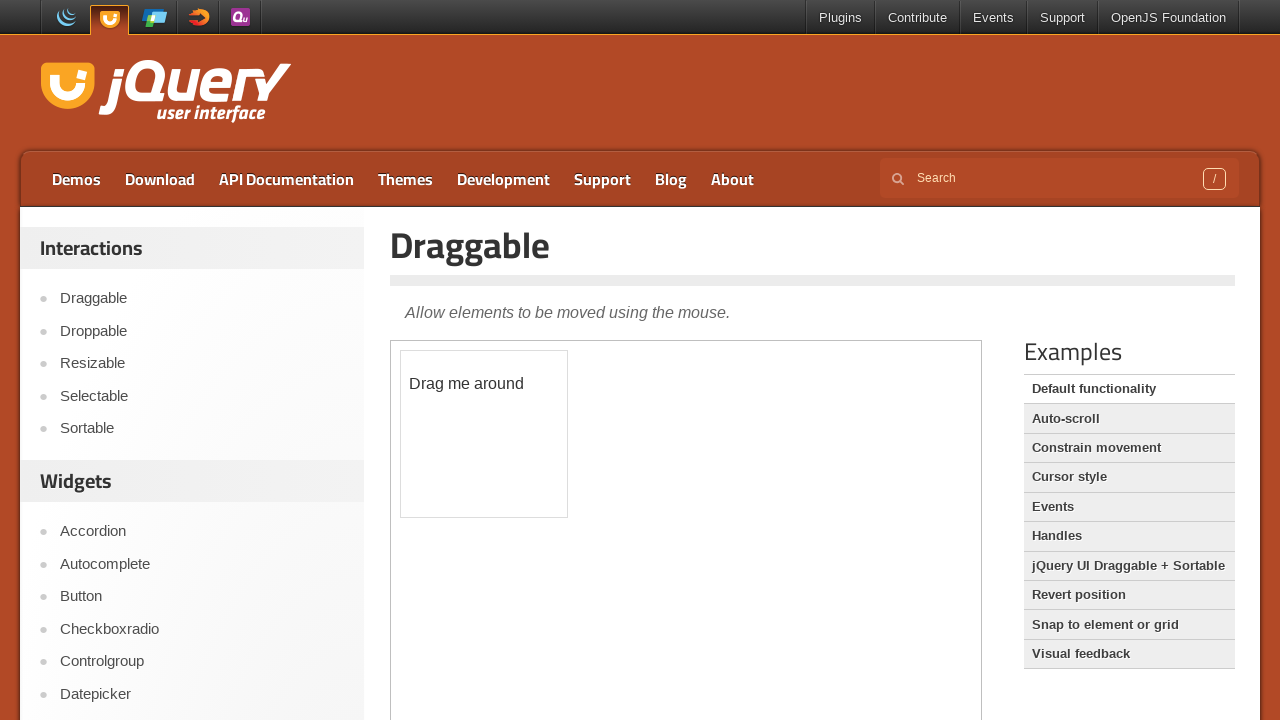

Located the draggable element
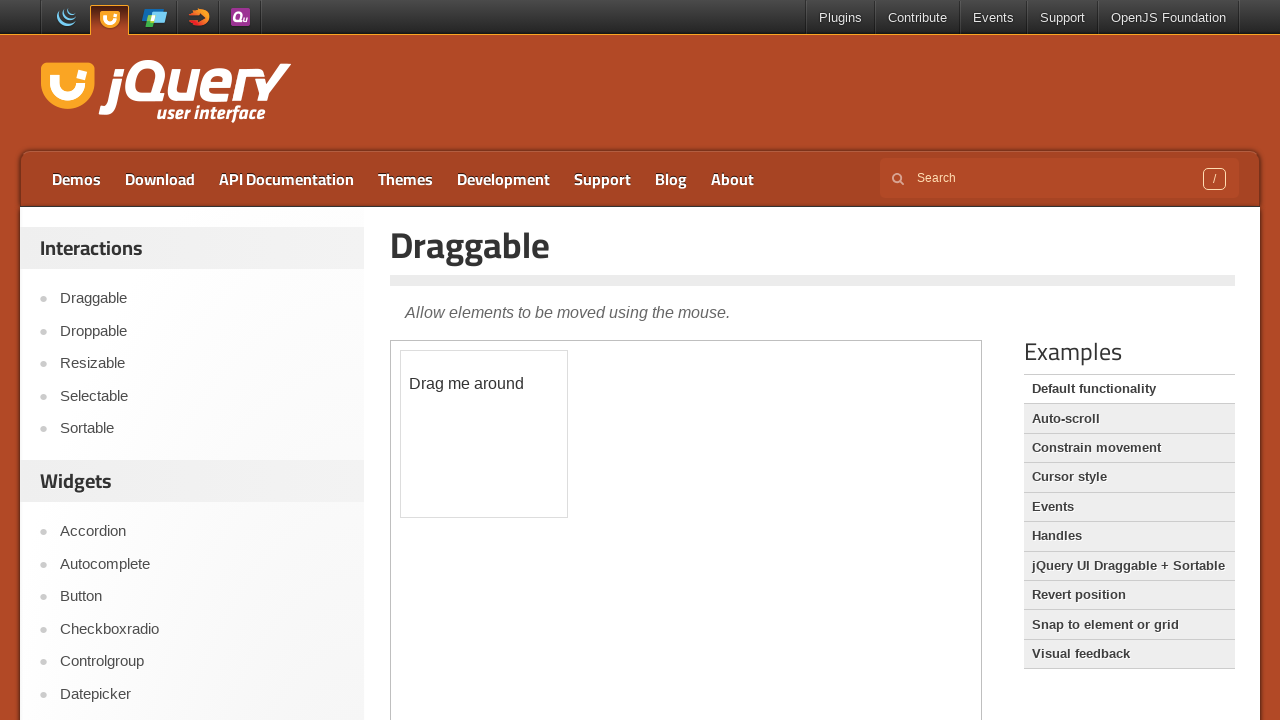

Dragged element by offset (x: 100, y: 100) at (501, 451)
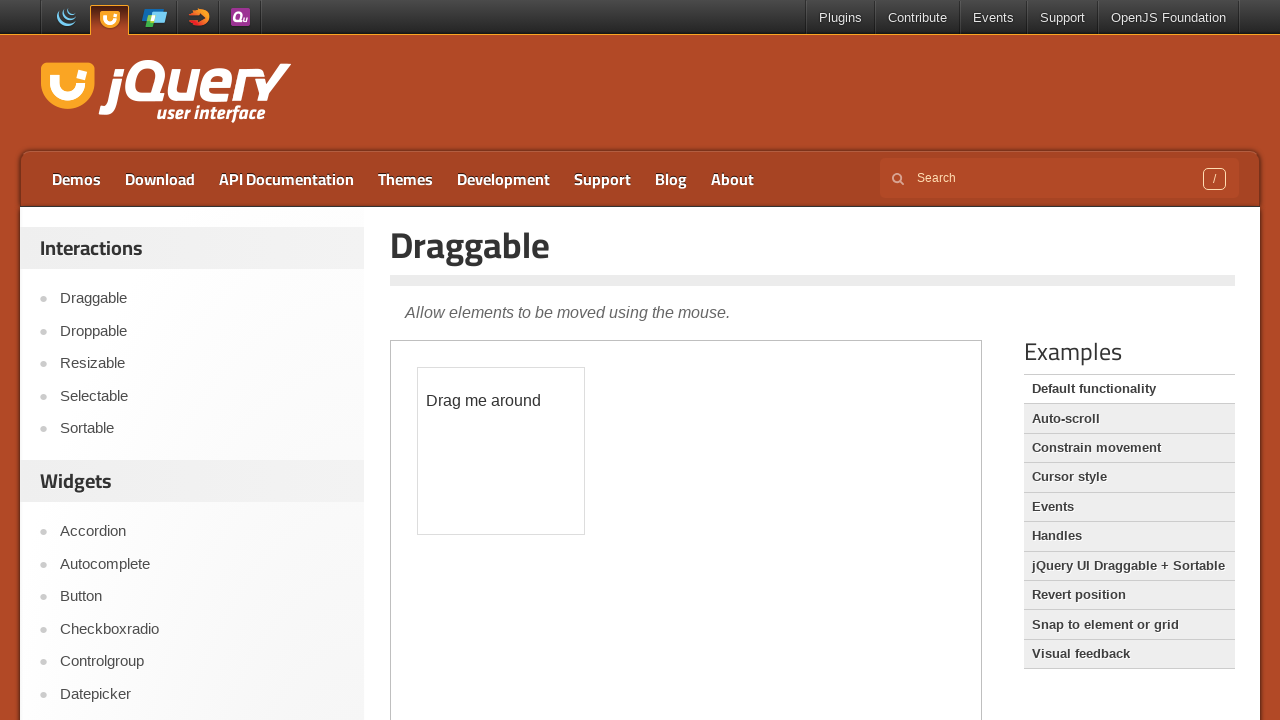

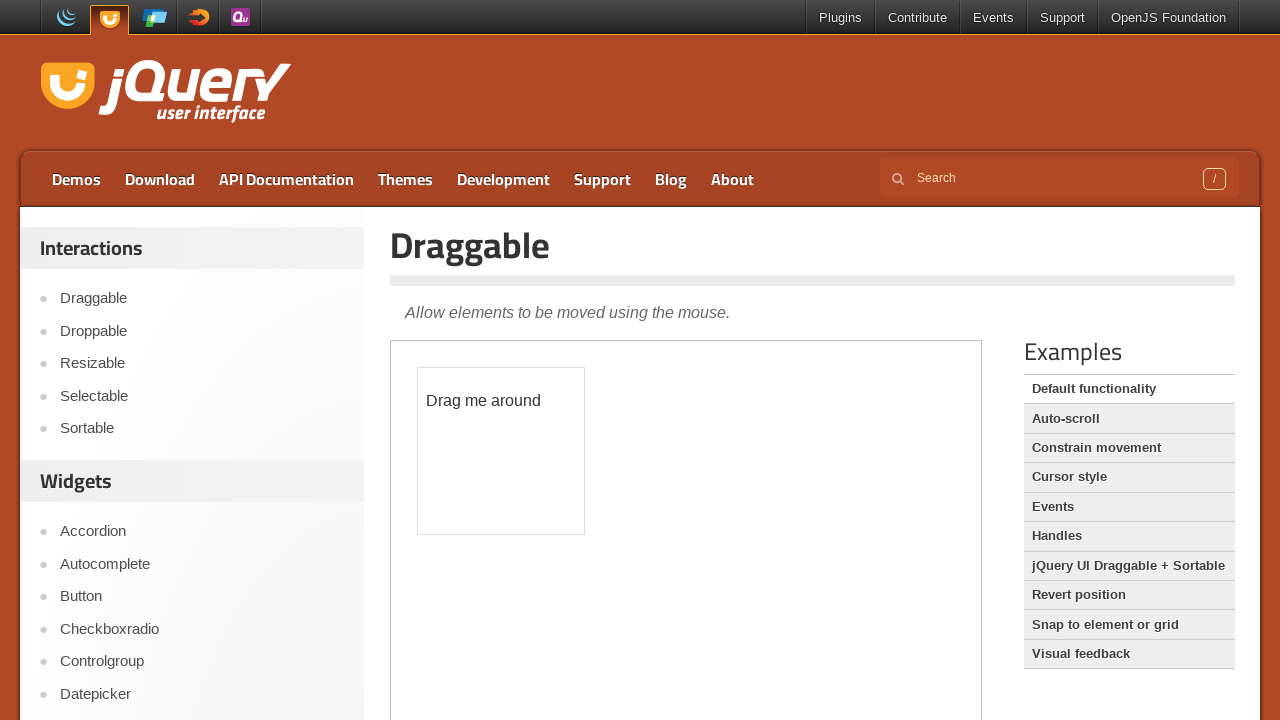